Navigates to DemoQA website, clicks on the Forms section, and verifies the Practice Form element is present

Starting URL: https://demoqa.com

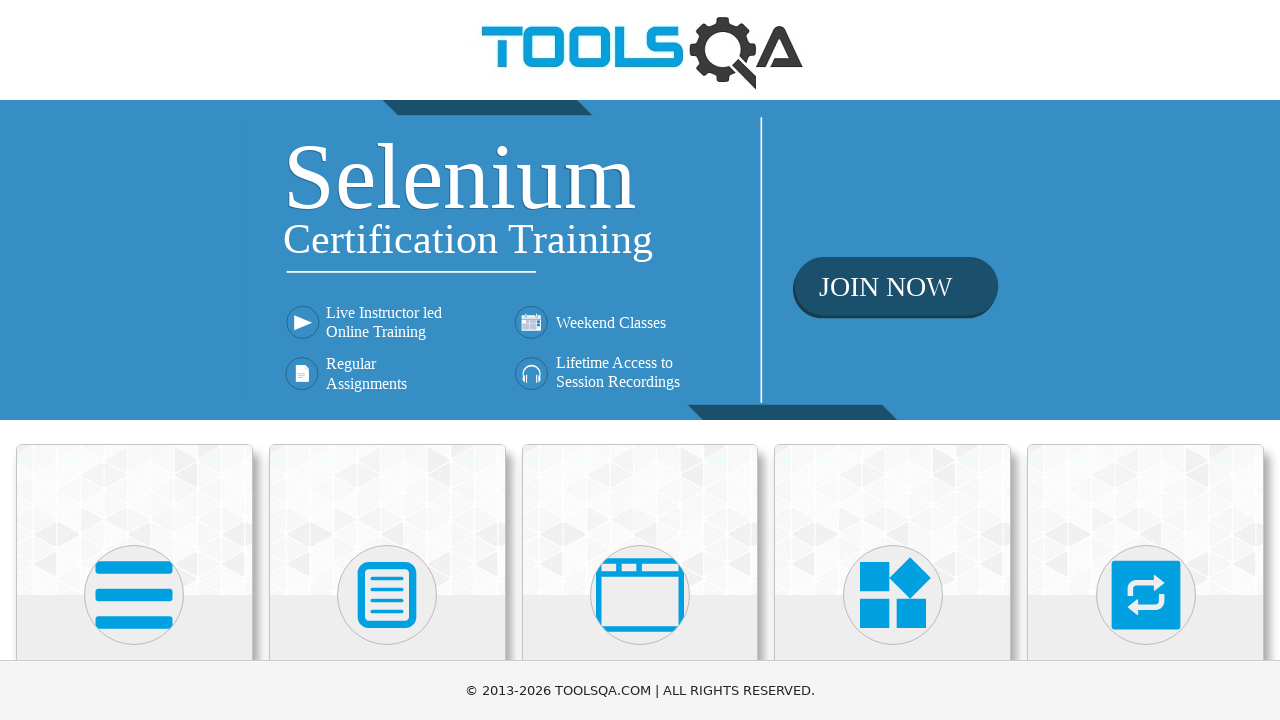

Scrolled down 500px to reveal Forms section
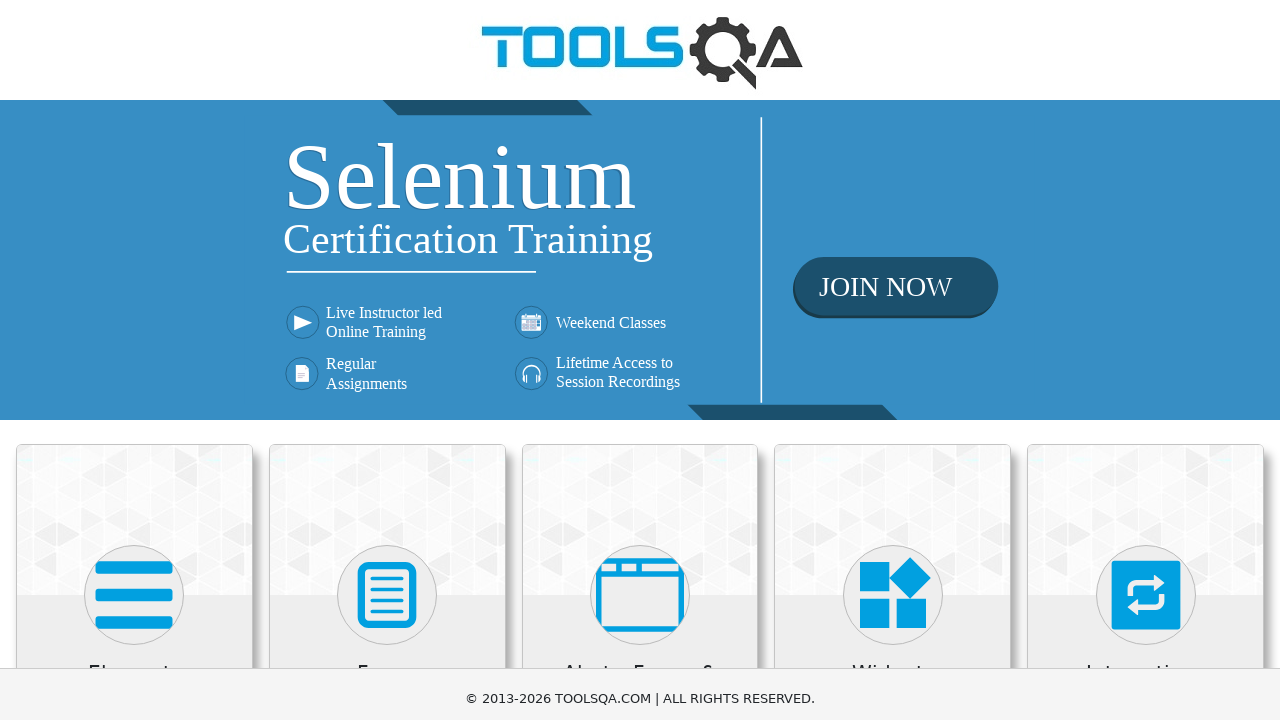

Clicked on Forms section at (387, 173) on xpath=//h5[contains(text(),'Forms')]
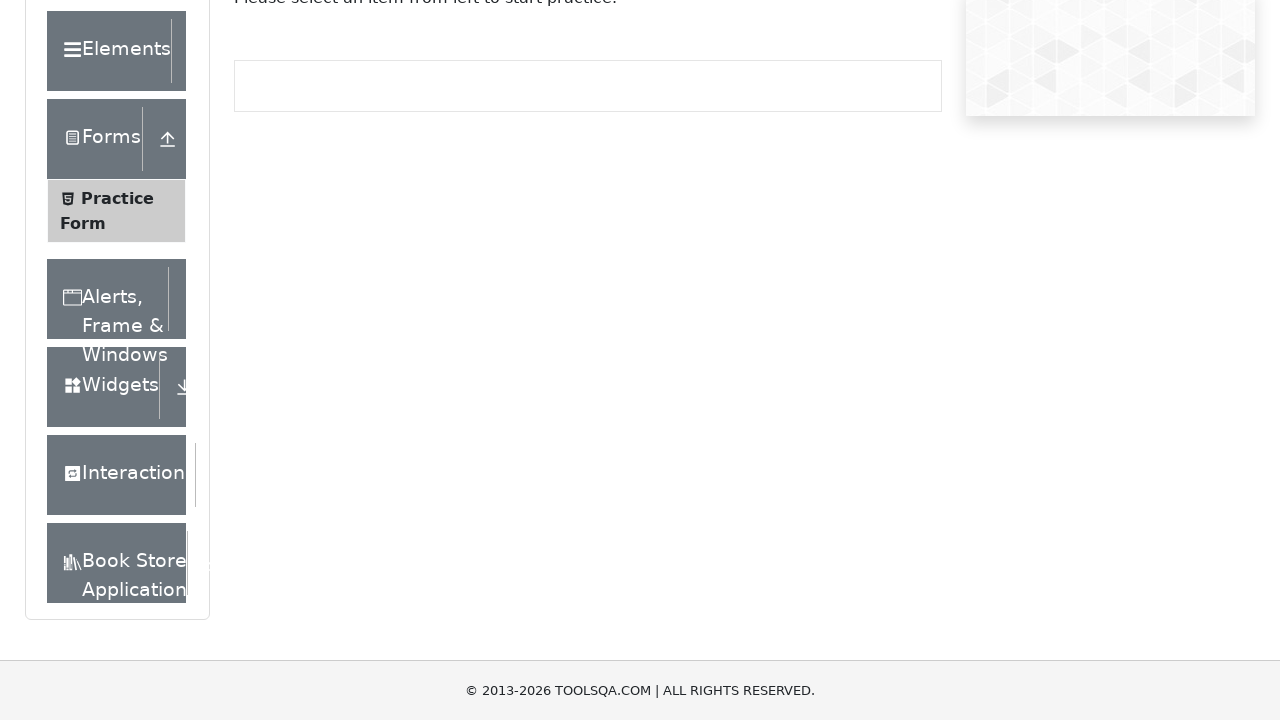

Practice Form element became visible
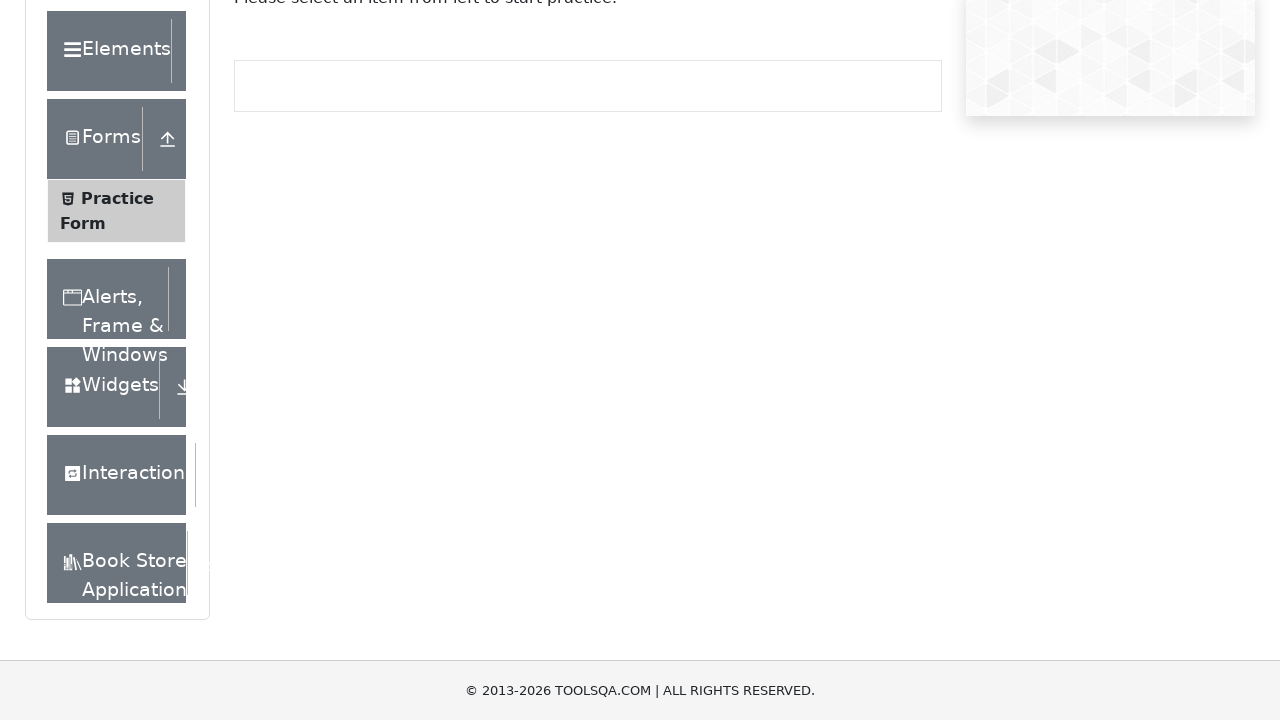

Retrieved text content from Practice Form element
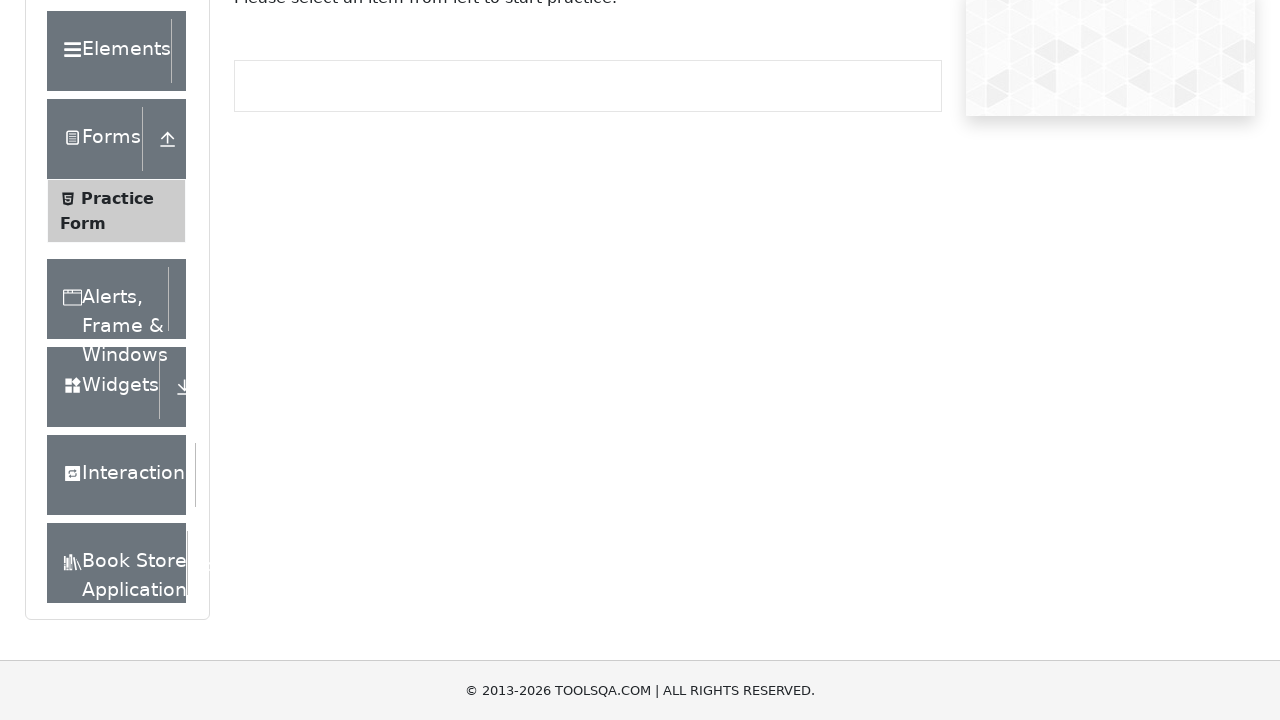

Verified Practice Form element text is correct
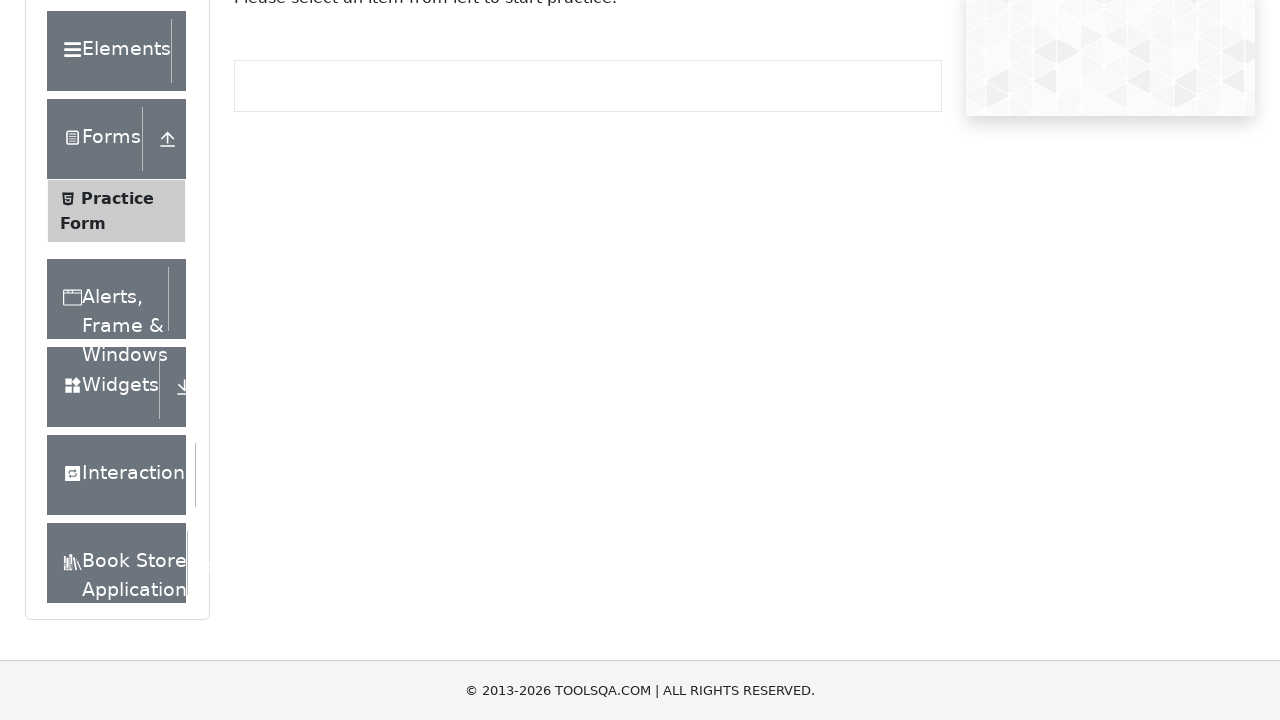

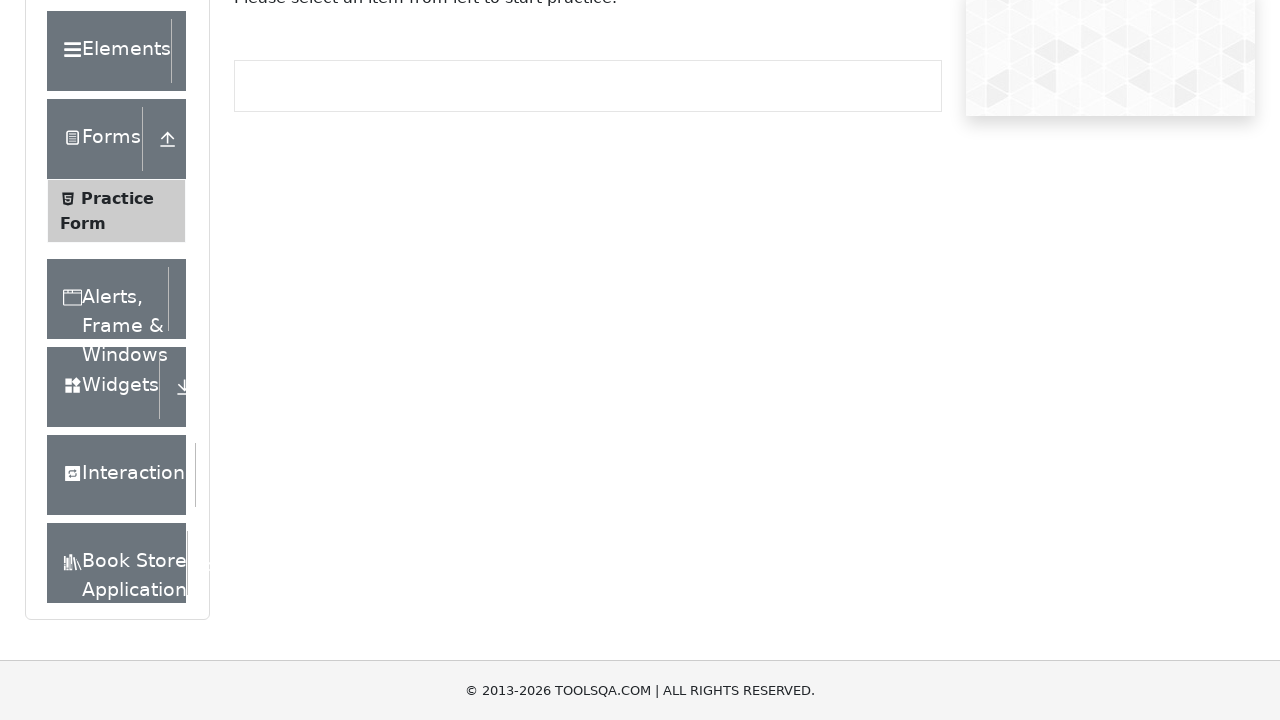